Tests login form validation by submitting invalid credentials and verifying the error message displayed

Starting URL: https://practice.cydeo.com/login

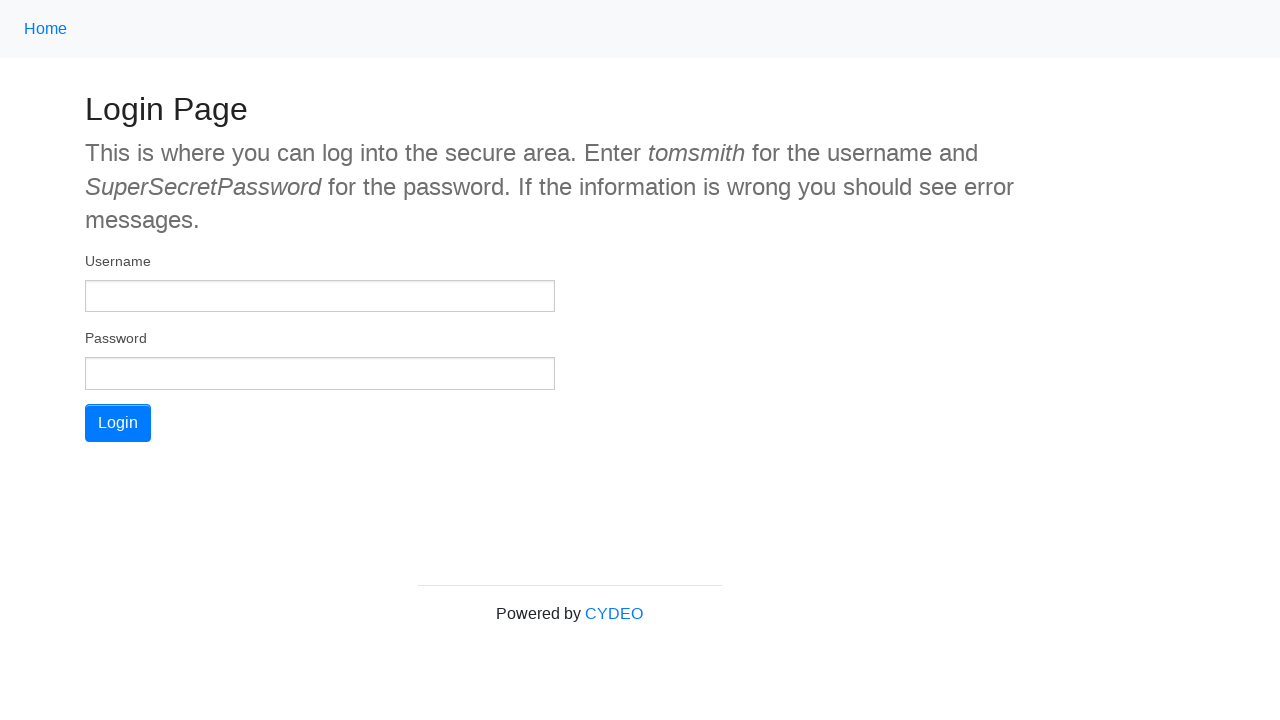

Filled username field with 'johndoe123' on input[name='username']
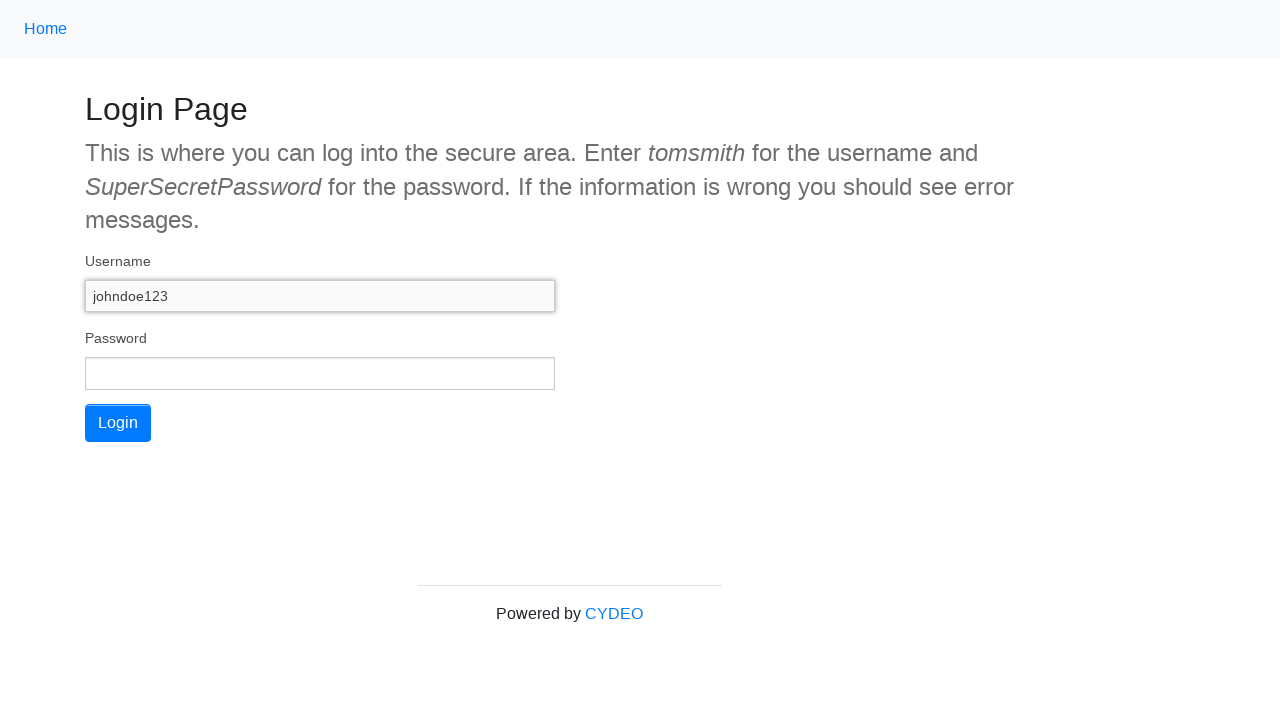

Filled password field with 'Pass#2024xyz' on input[name='password']
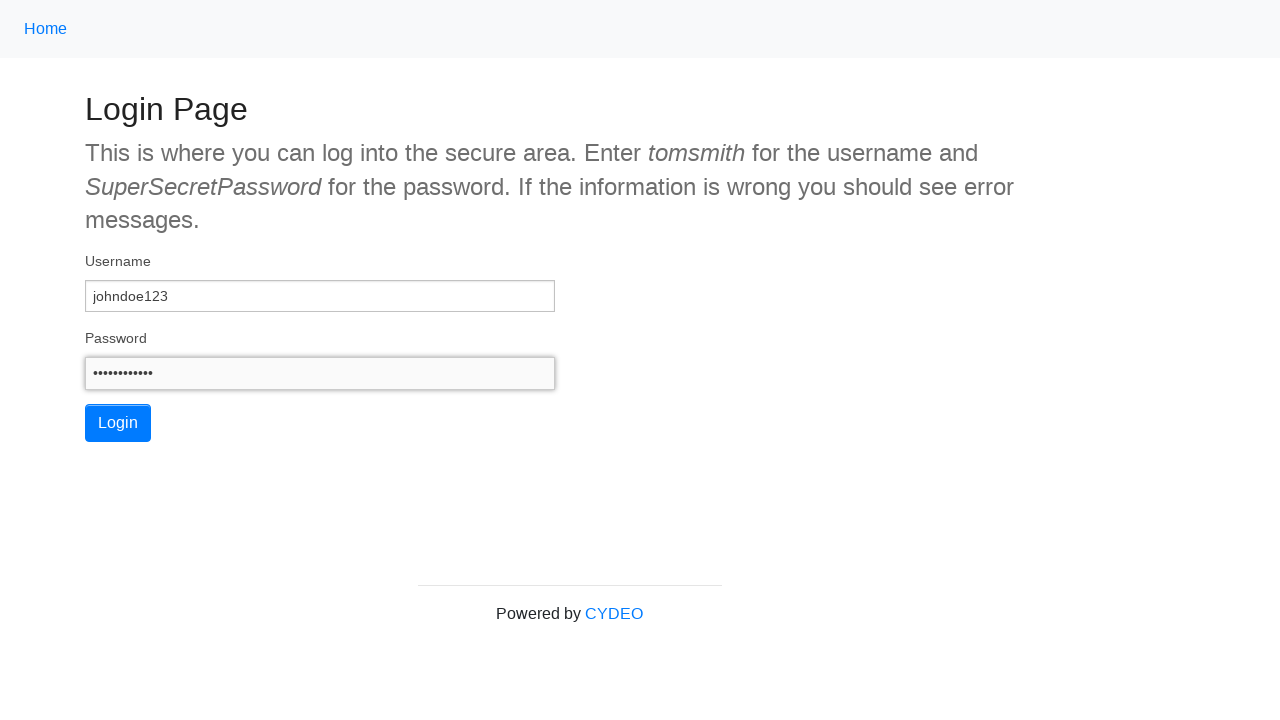

Clicked login button at (118, 423) on #wooden_spoon
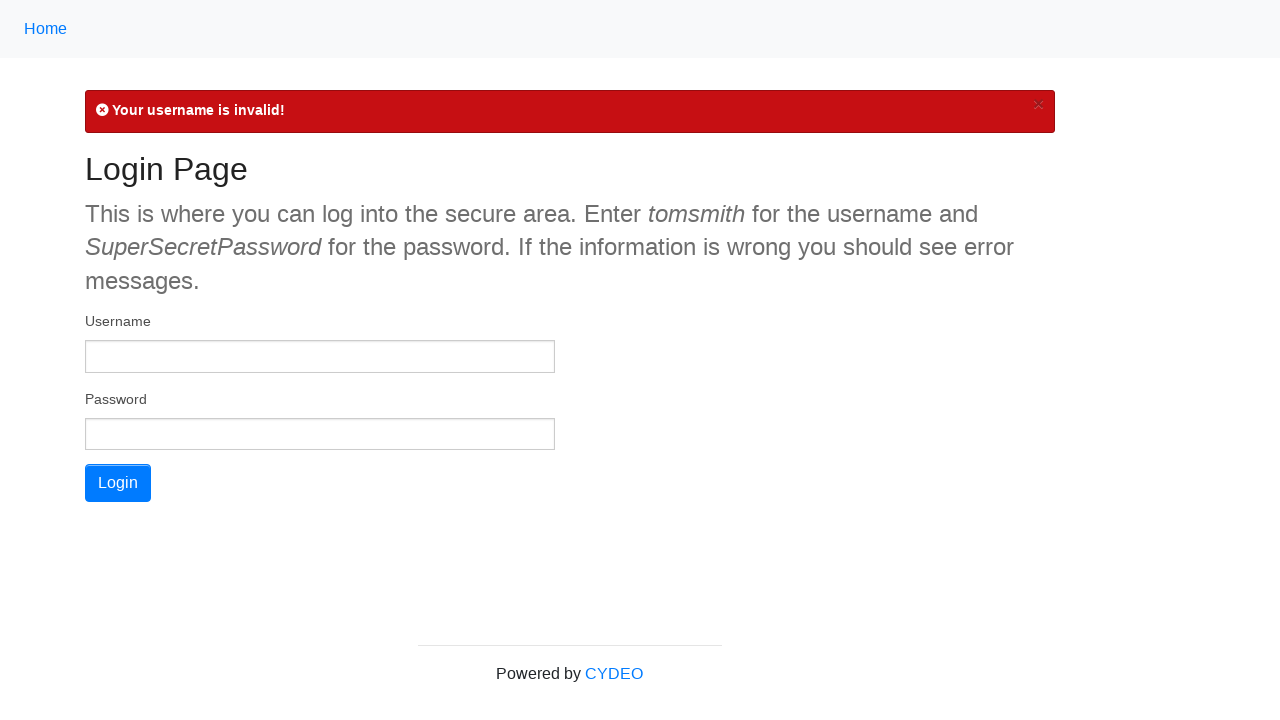

Verified error message 'Your username is invalid!' is displayed
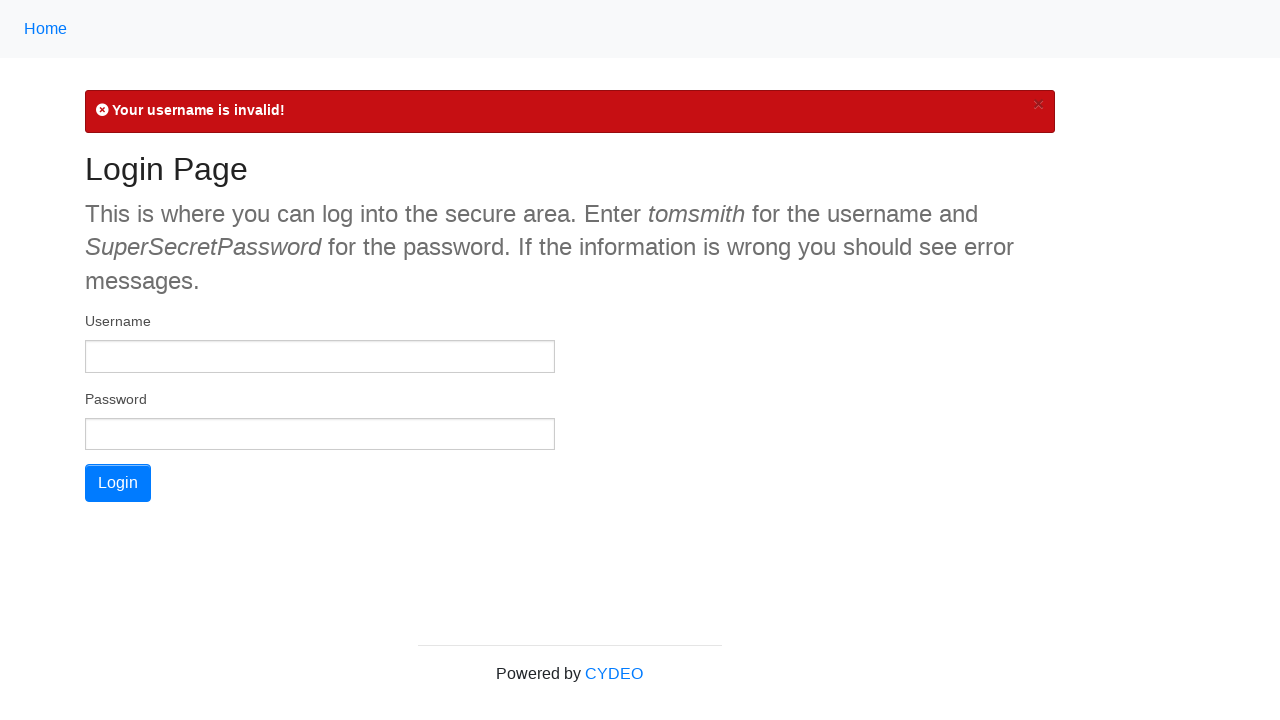

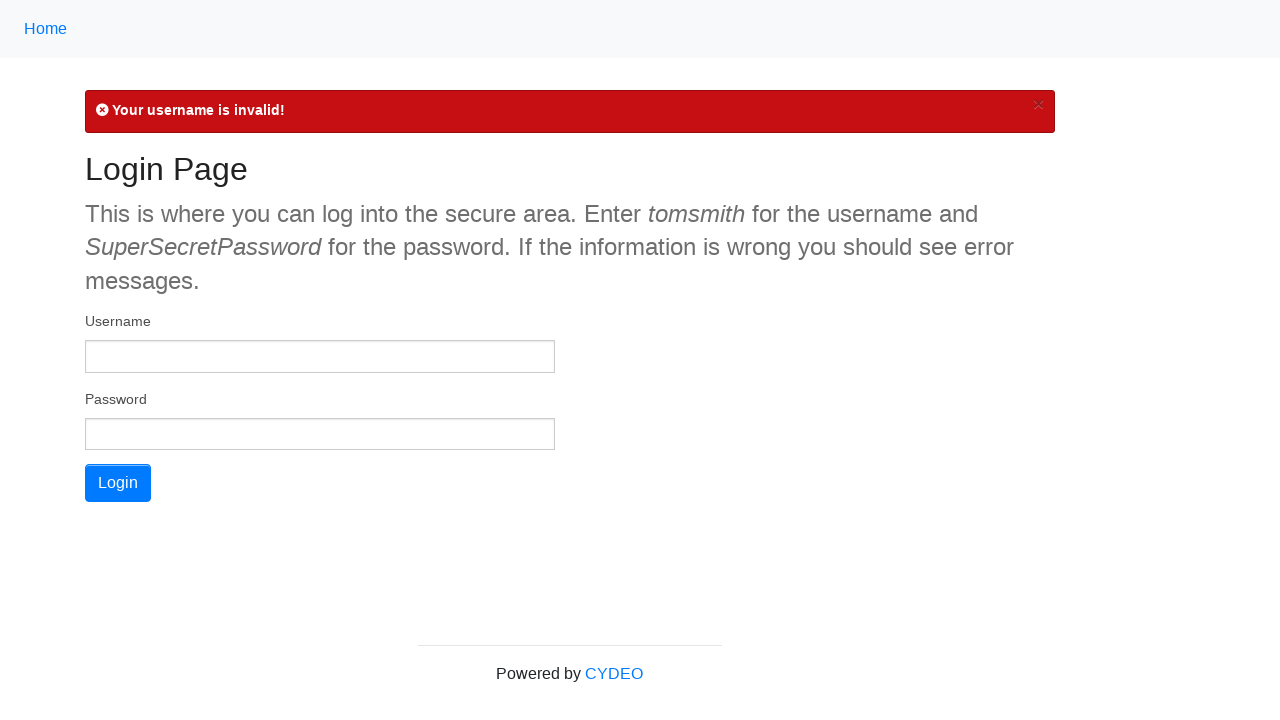